Navigates to the Selenium website and triggers the browser print dialog using keyboard shortcuts, then navigates through the dialog with Tab and Enter keys.

Starting URL: https://www.selenium.dev

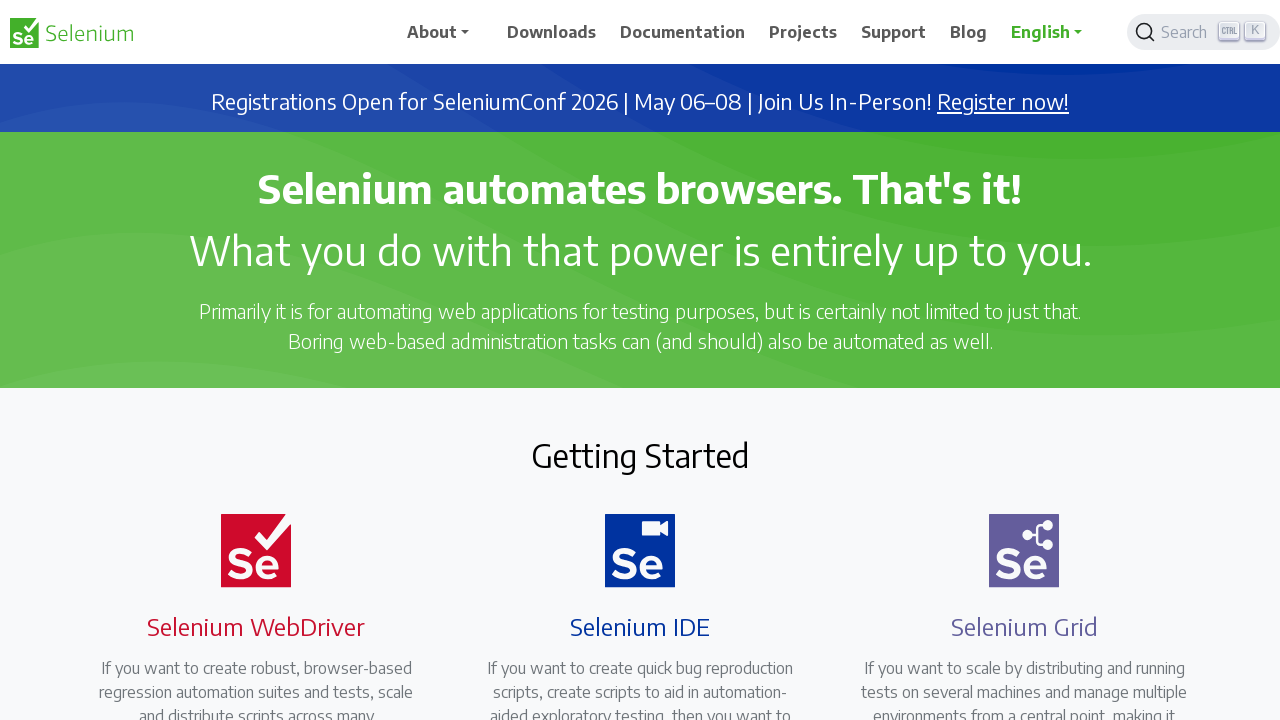

Filled new todo input with 'buy some cheese'
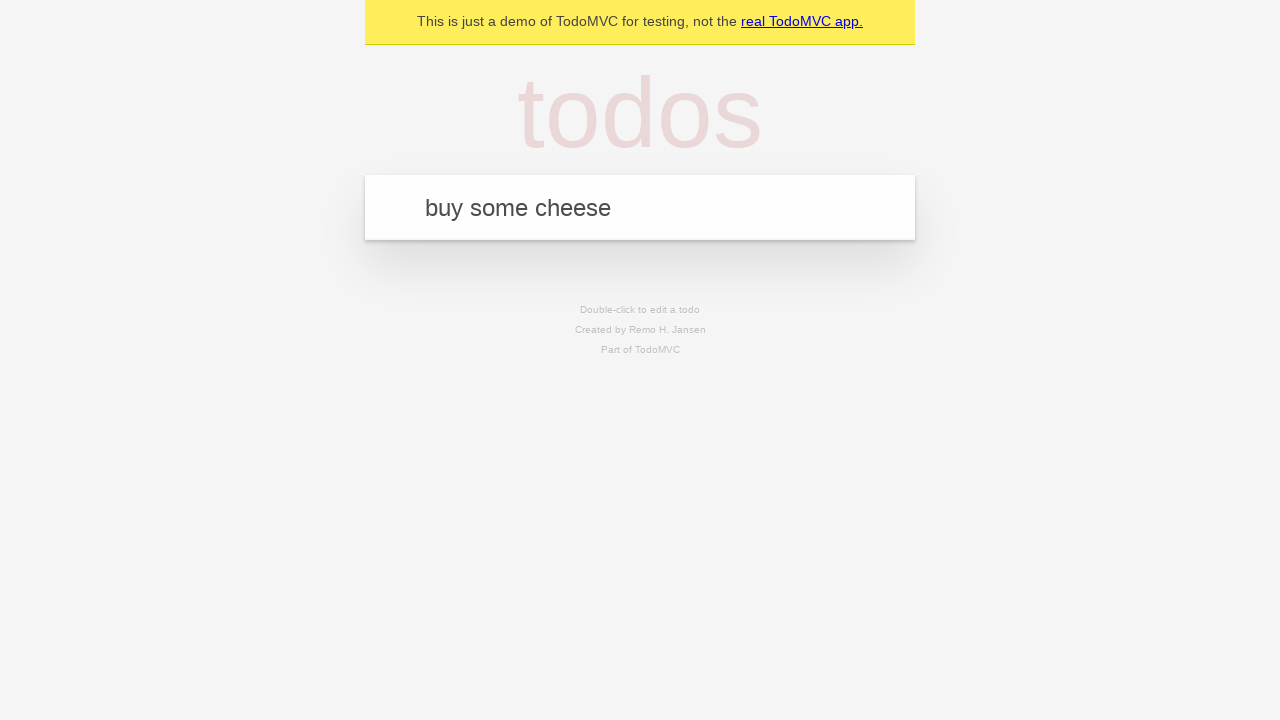

Pressed Enter to create first todo item
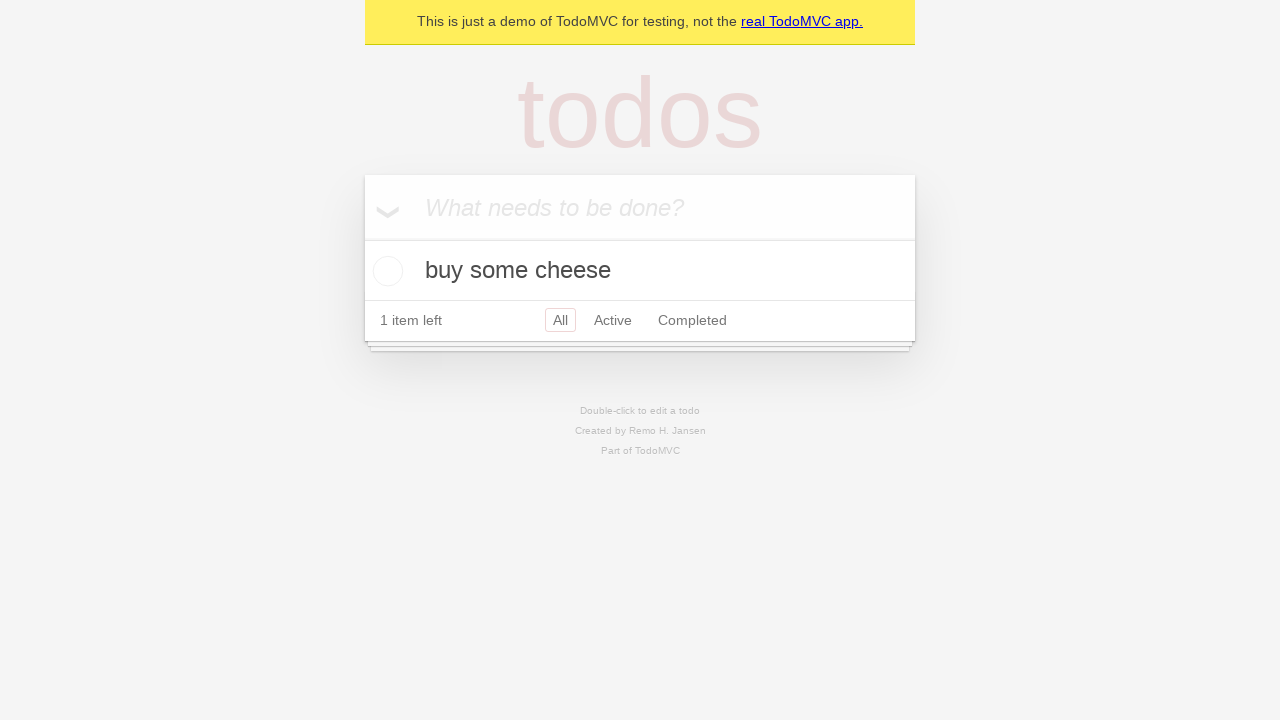

Filled new todo input with 'feed the cat'
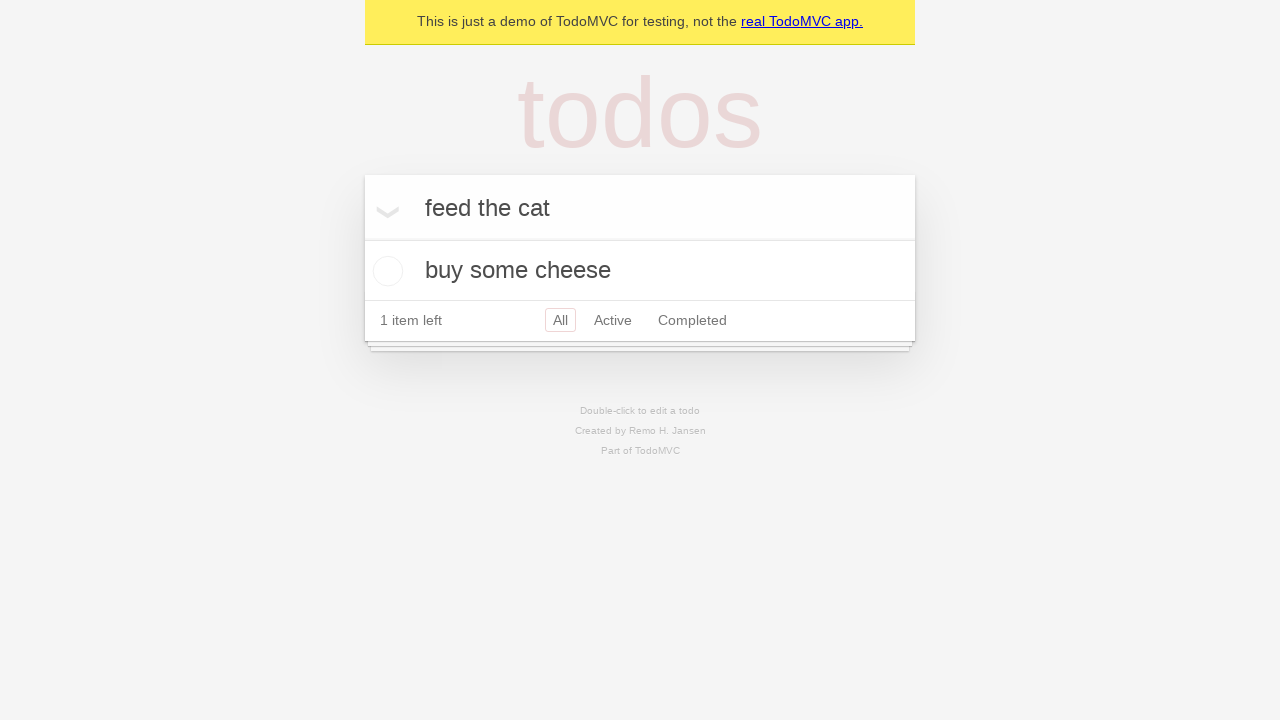

Pressed Enter to create second todo item
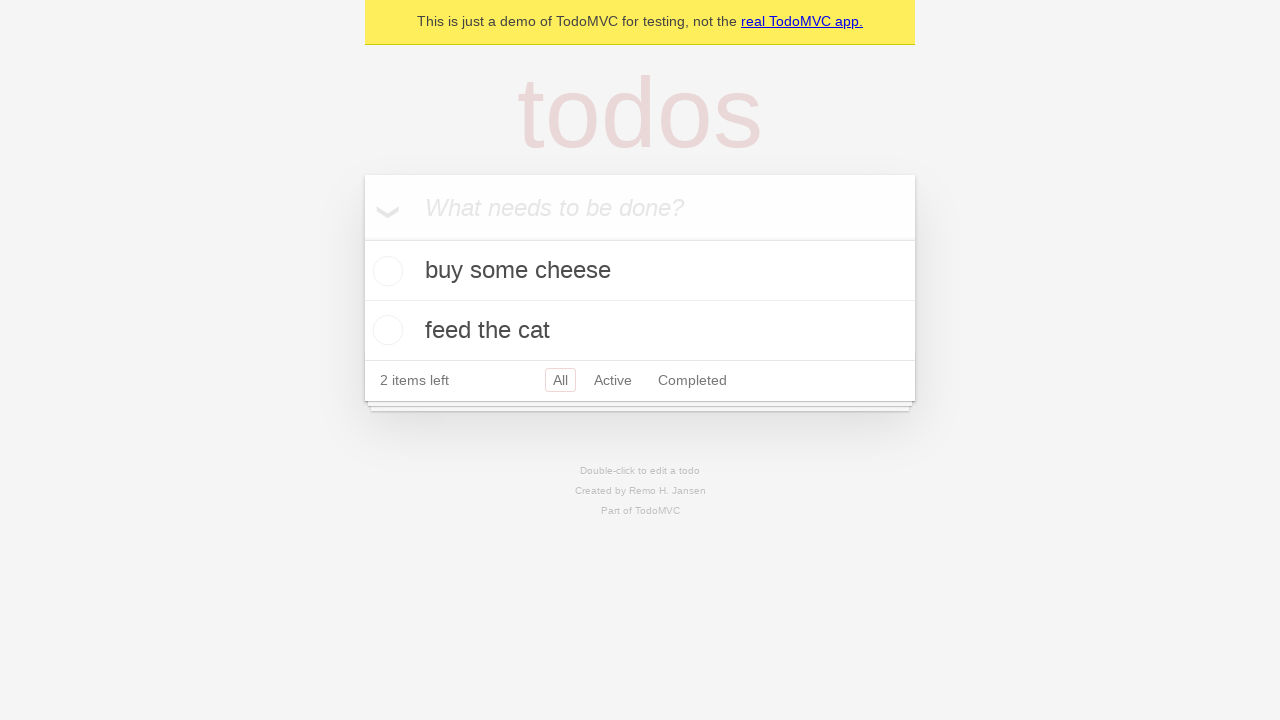

Checked toggle box for first todo item 'buy some cheese'
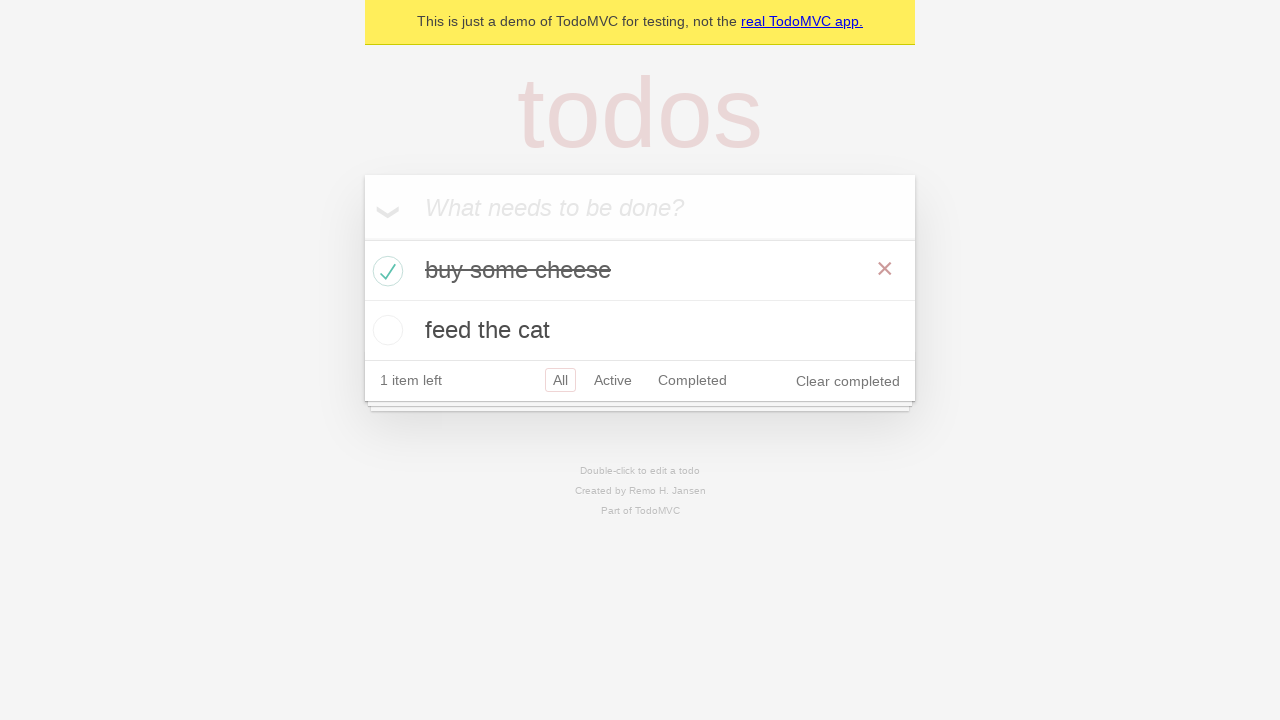

Checked toggle box for second todo item 'feed the cat'
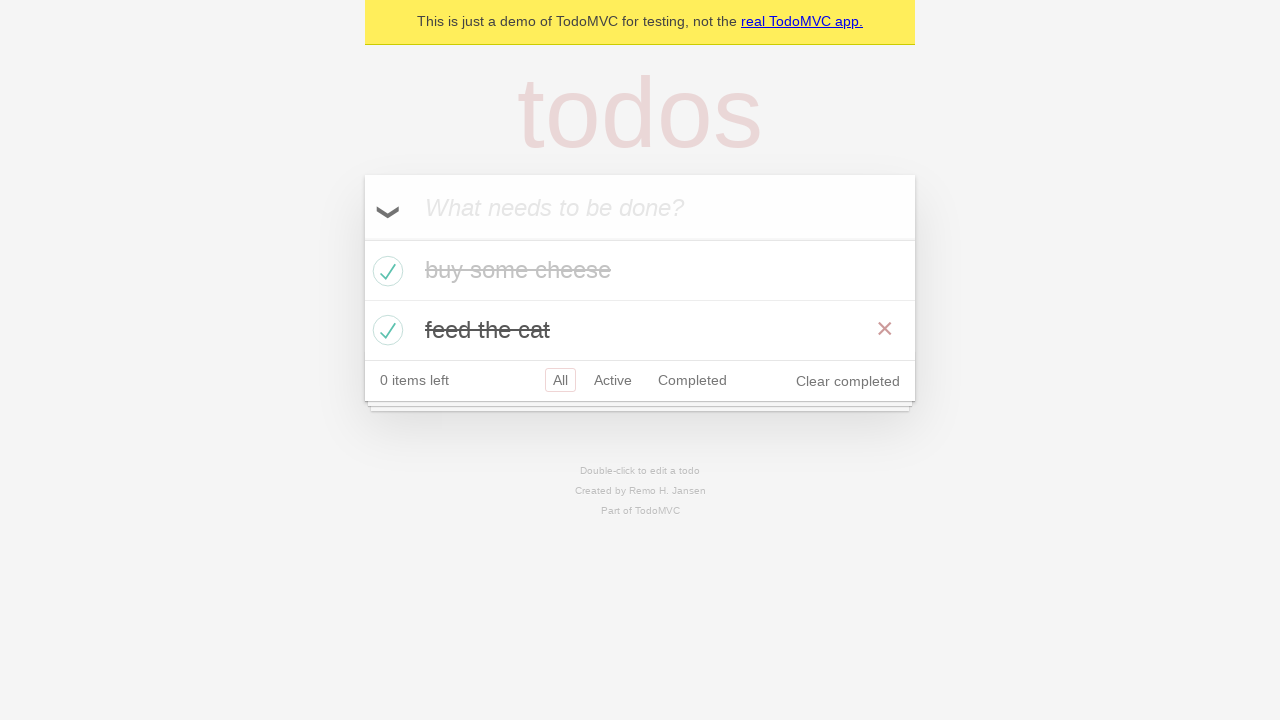

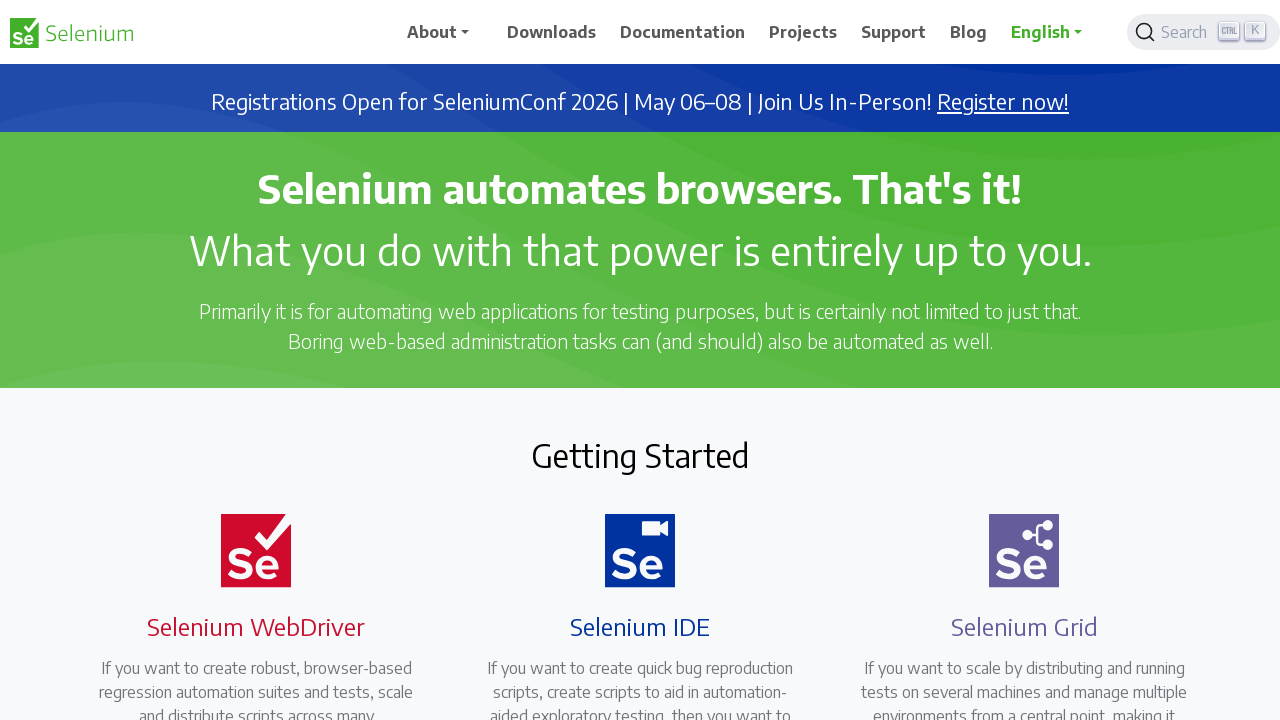